Smoke test that fills out a registration form with personal details including name, address, email, phone, gender, and hobbies.

Starting URL: https://demo.automationtesting.in/Register.html

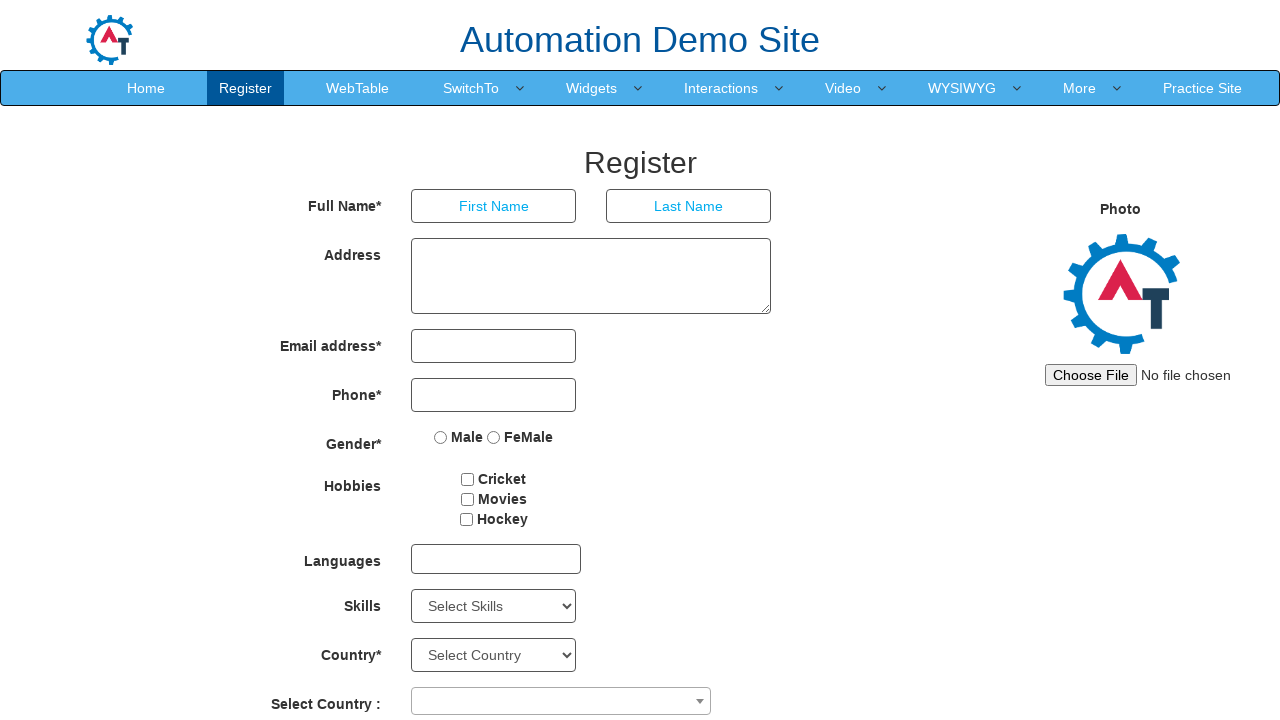

Filled first name field with 'tester1' on internal:role=textbox[name="First Name"i]
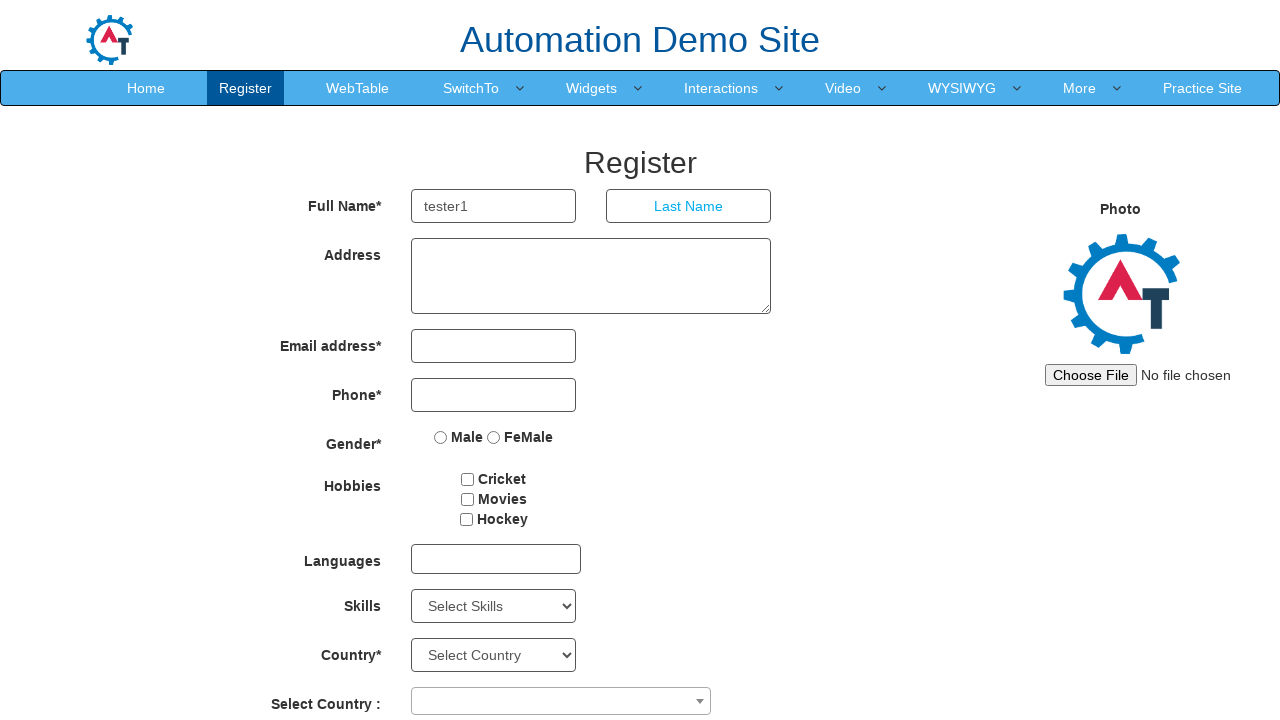

Filled last name field with 'Tester1' on internal:role=textbox[name="Last Name"i]
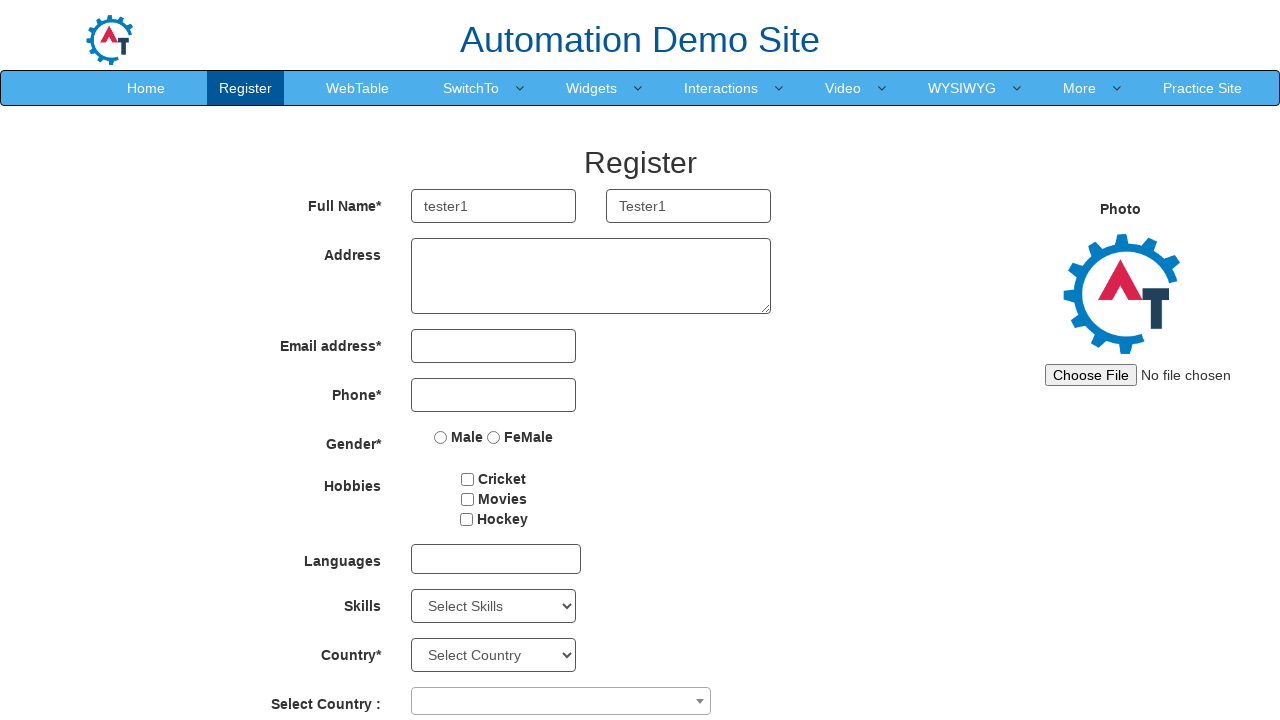

Filled address field with 'Tester 1 adderess' on textarea
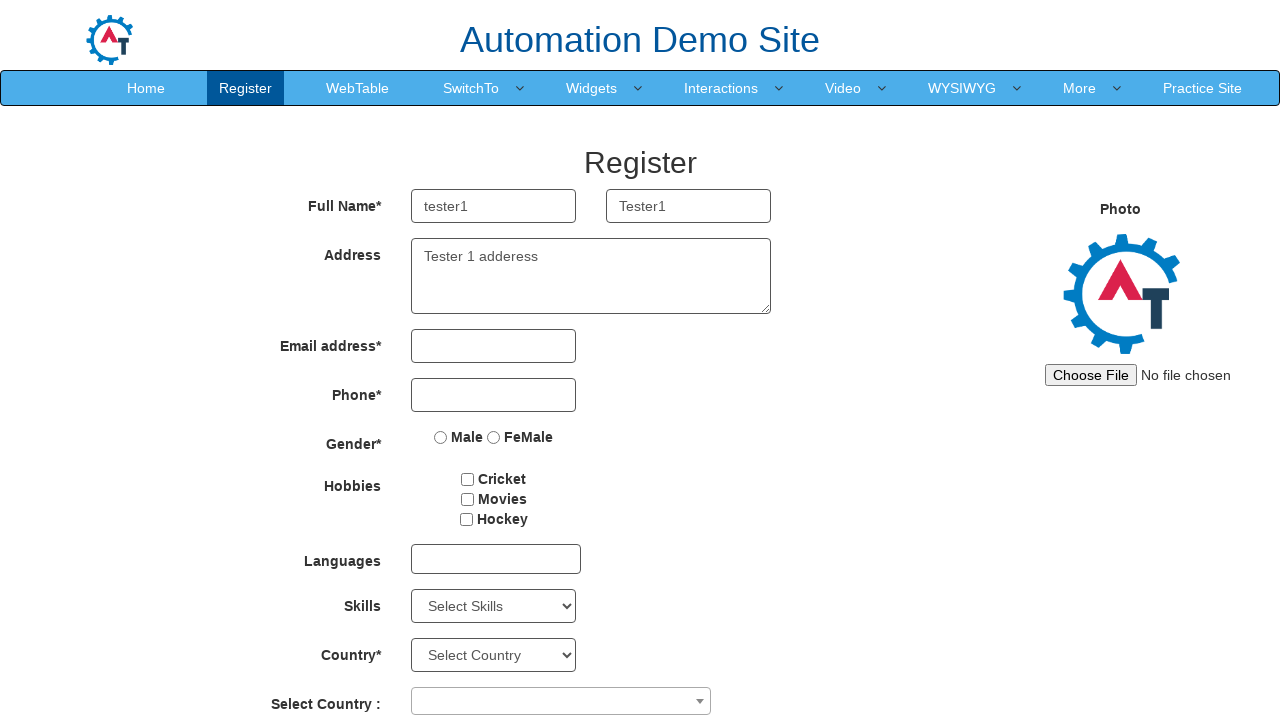

Filled email field with 'tester@email.co' on input[type='email']
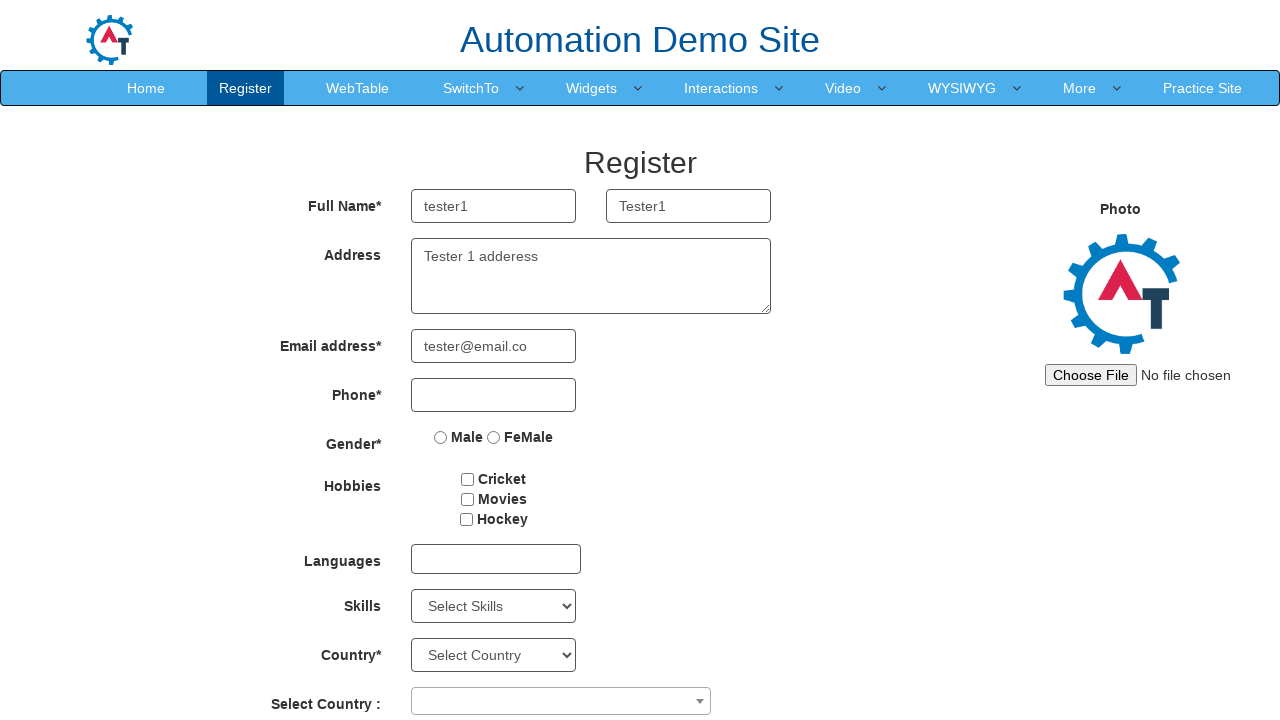

Filled phone number field with '1234567890' on input[type='tel']
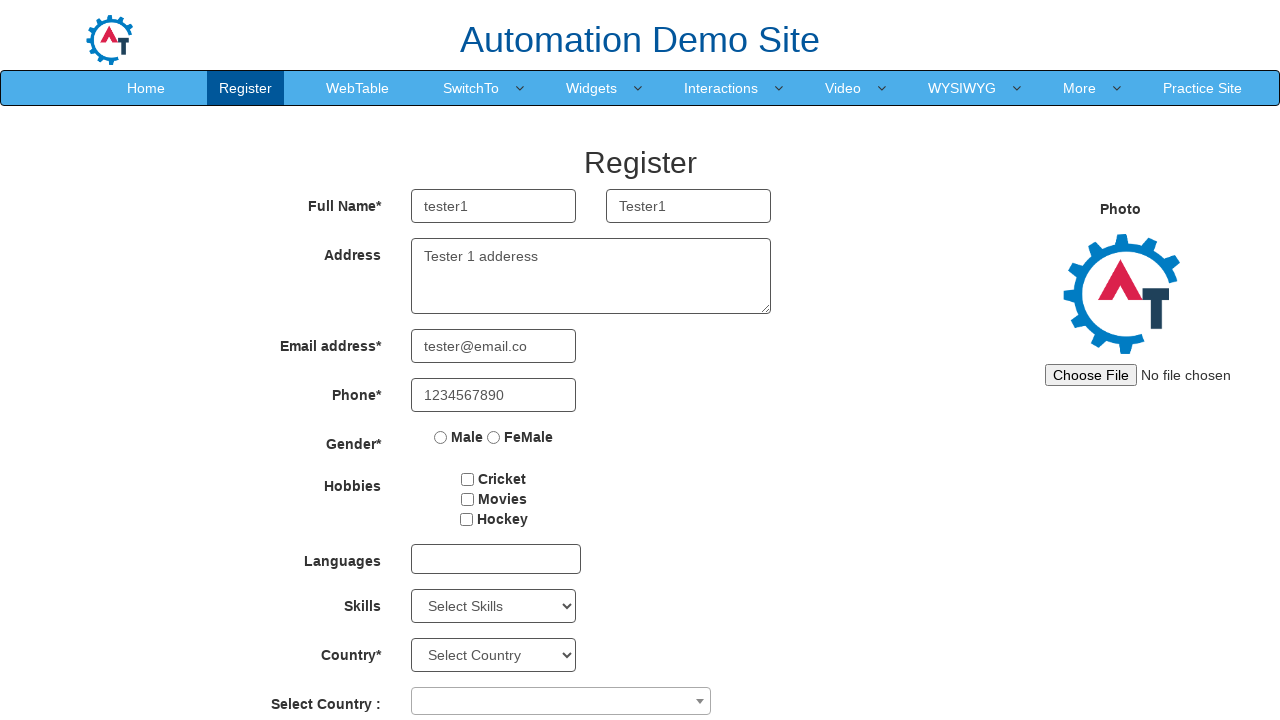

Selected 'Male' gender option at (441, 437) on internal:role=radio[name="Male"s]
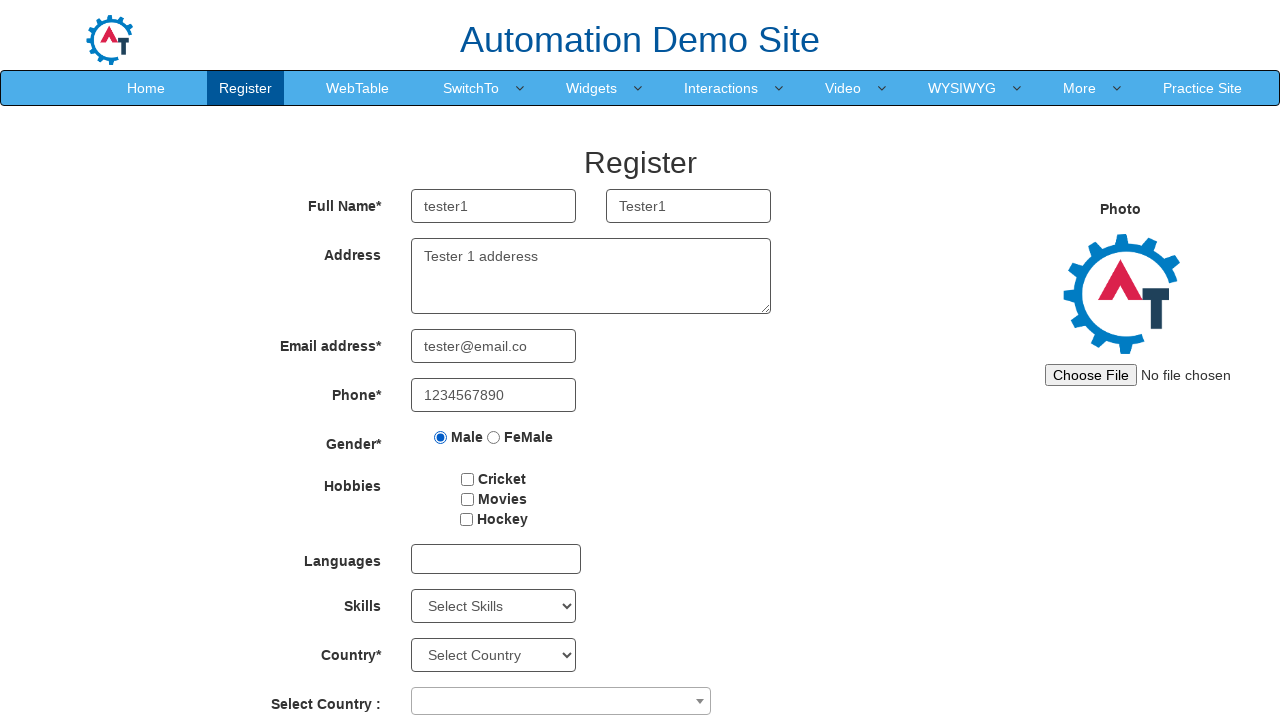

Selected 'Hockey' hobby at (466, 519) on xpath=//input[@value='Hockey']
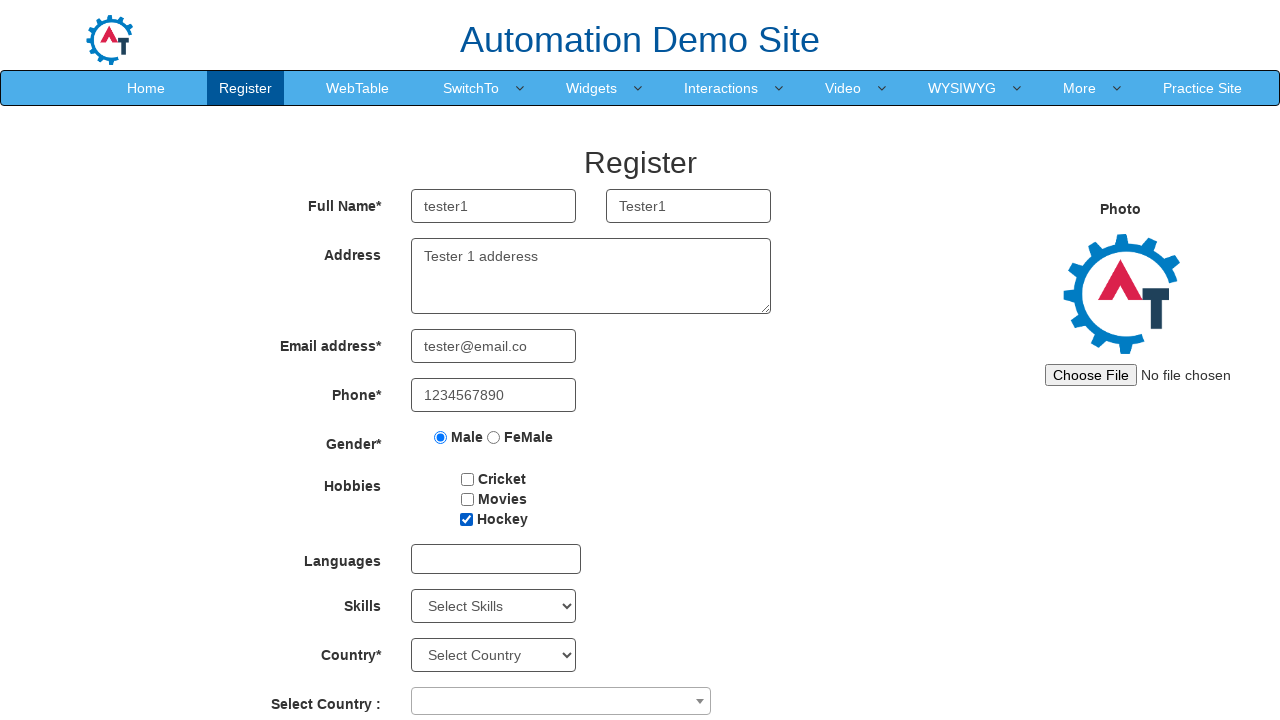

Selected 'Movies' hobby at (467, 499) on xpath=//input[@value='Movies']
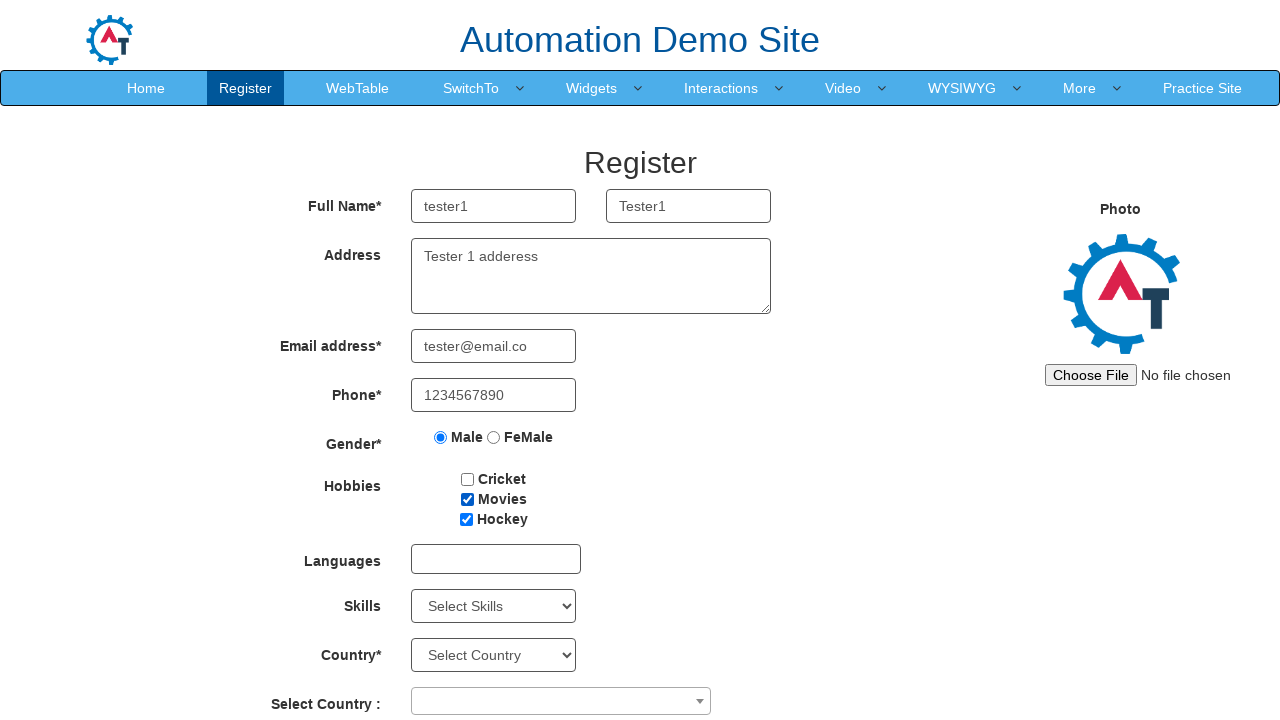

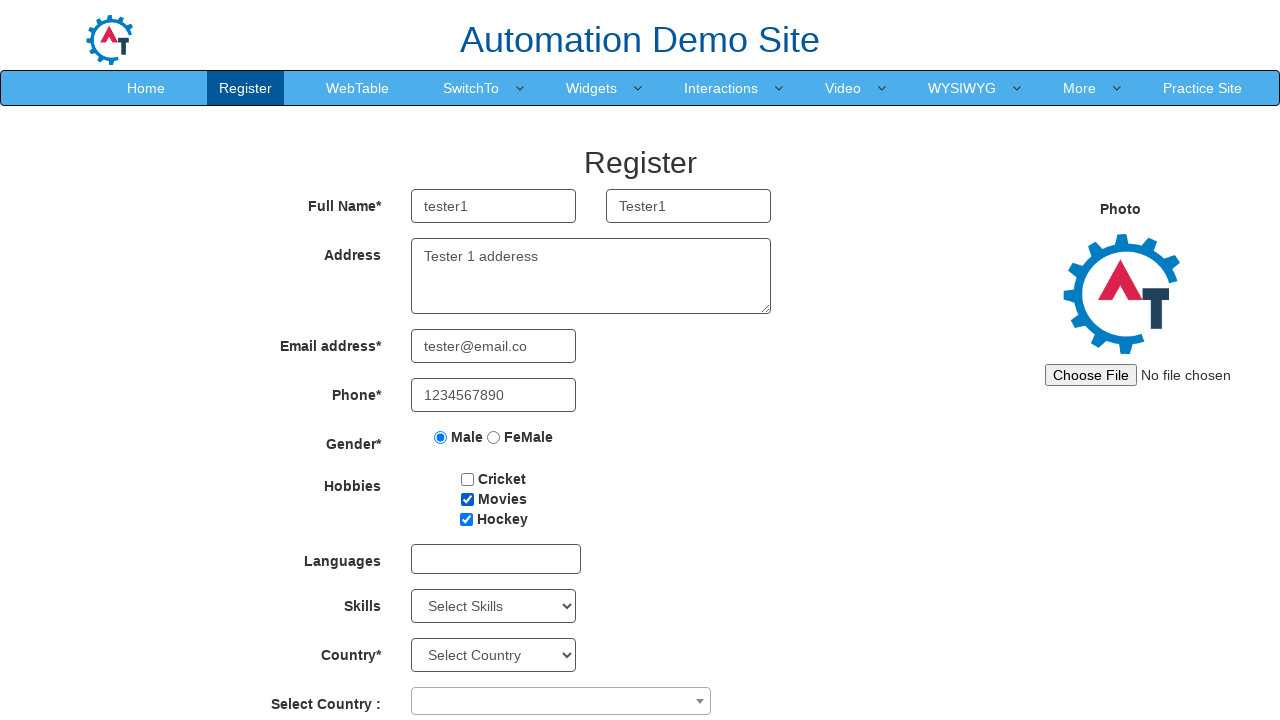